Tests dropdown selection functionality by selecting options using different methods: by index, by value, and by visible text

Starting URL: https://trytestingthis.netlify.app/

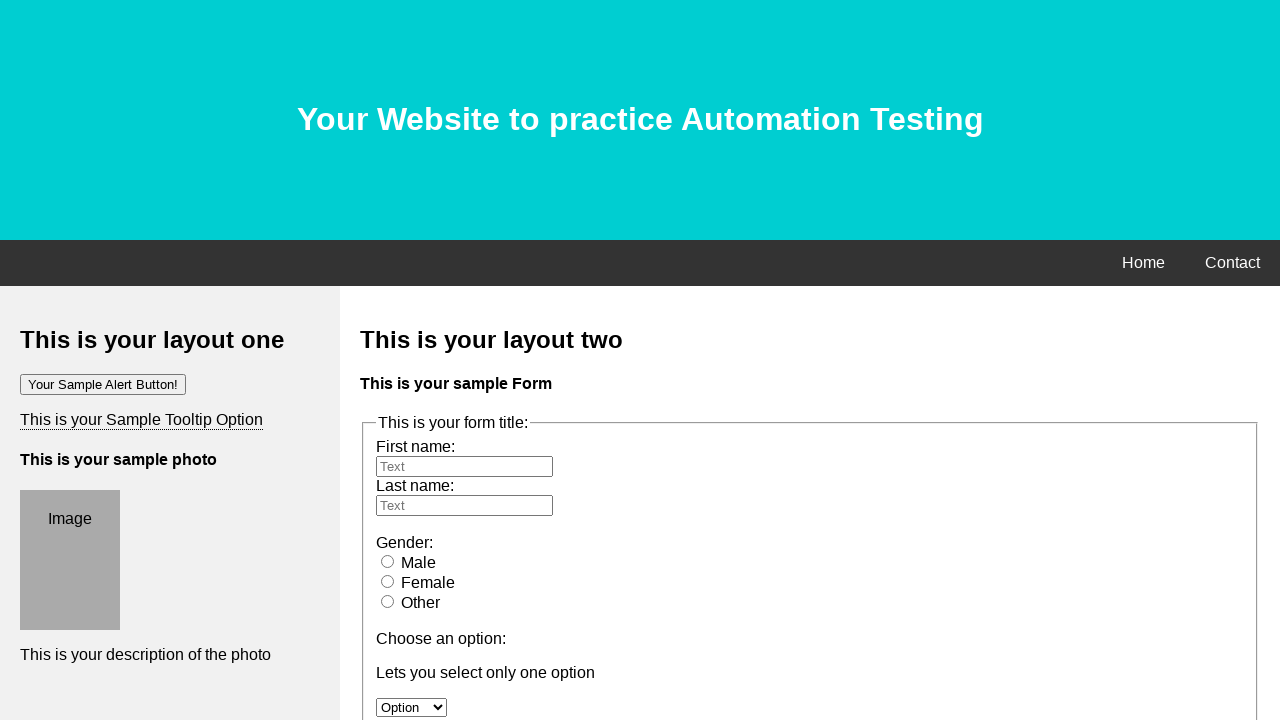

Located dropdown element with id 'option'
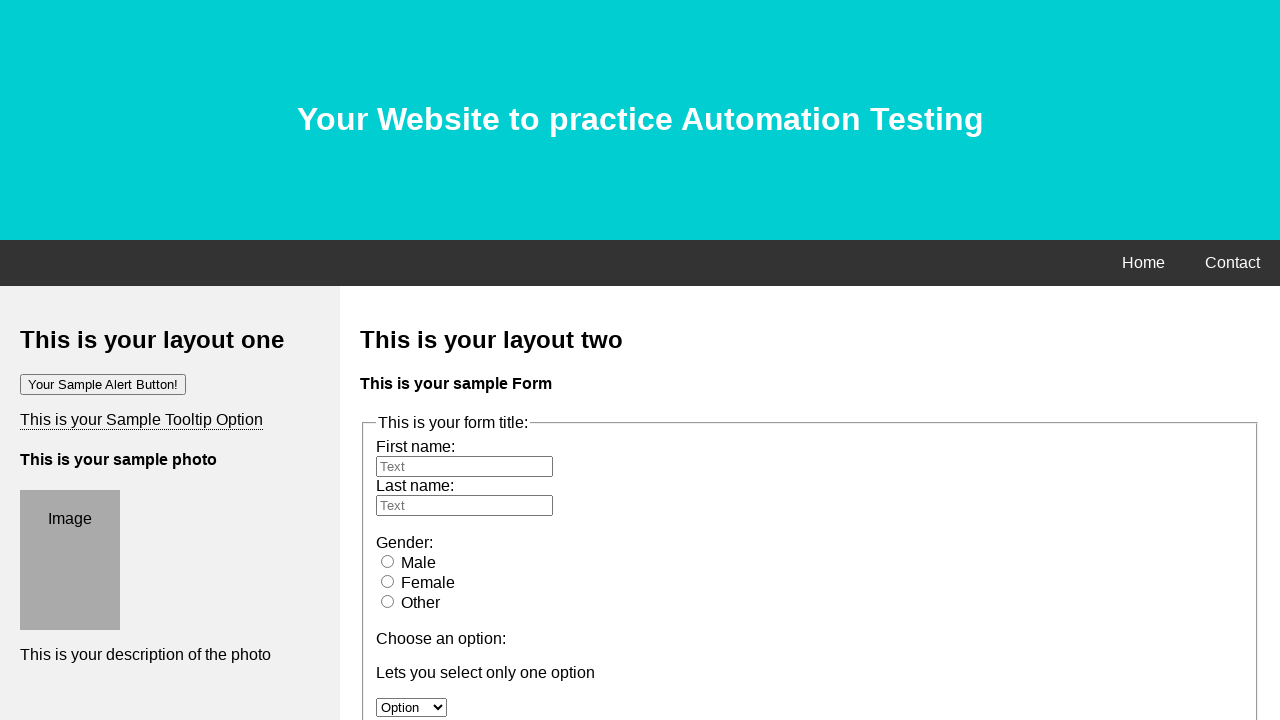

Selected dropdown option by index 1 (Option 2) on #option
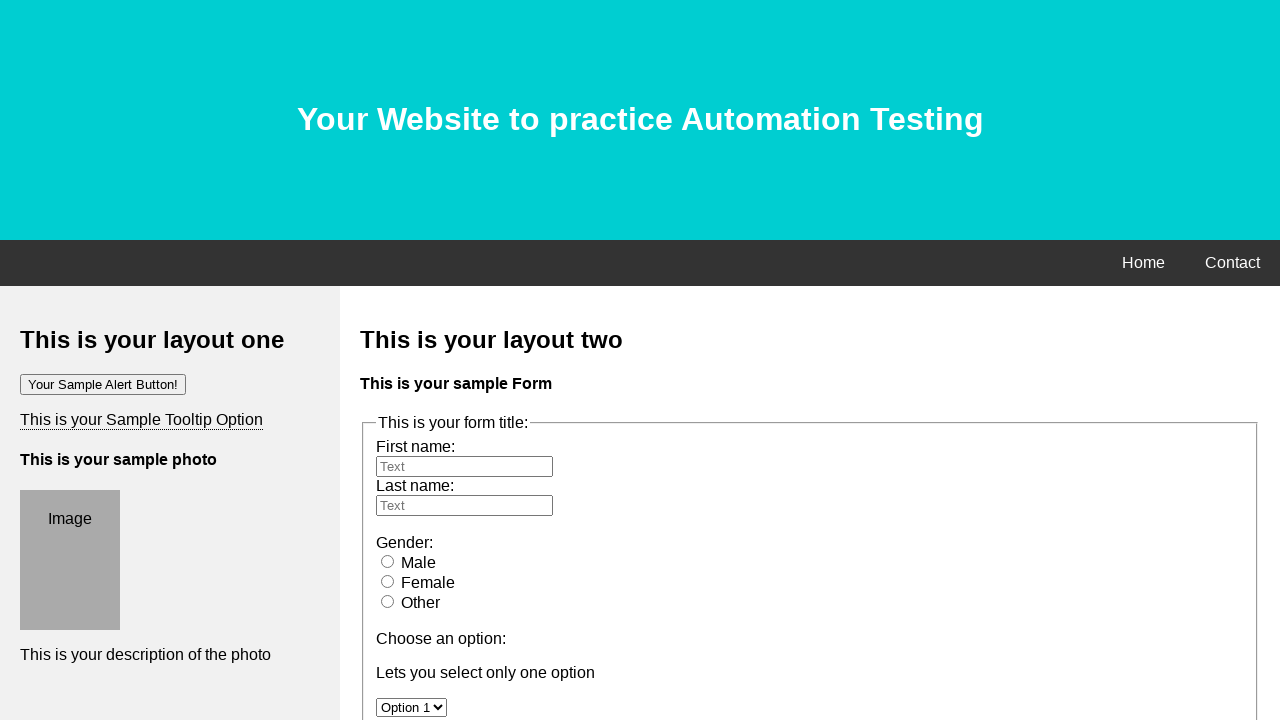

Waited 2 seconds after selecting by index
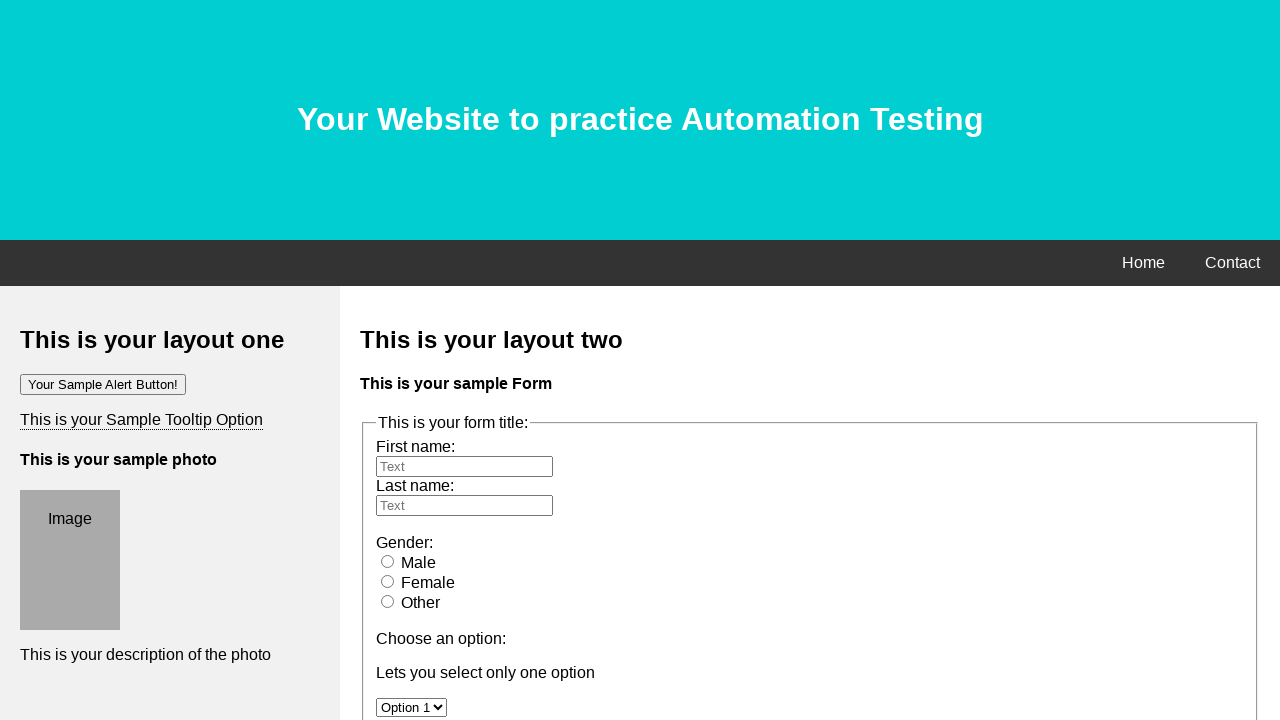

Selected dropdown option by value 'option 2' on #option
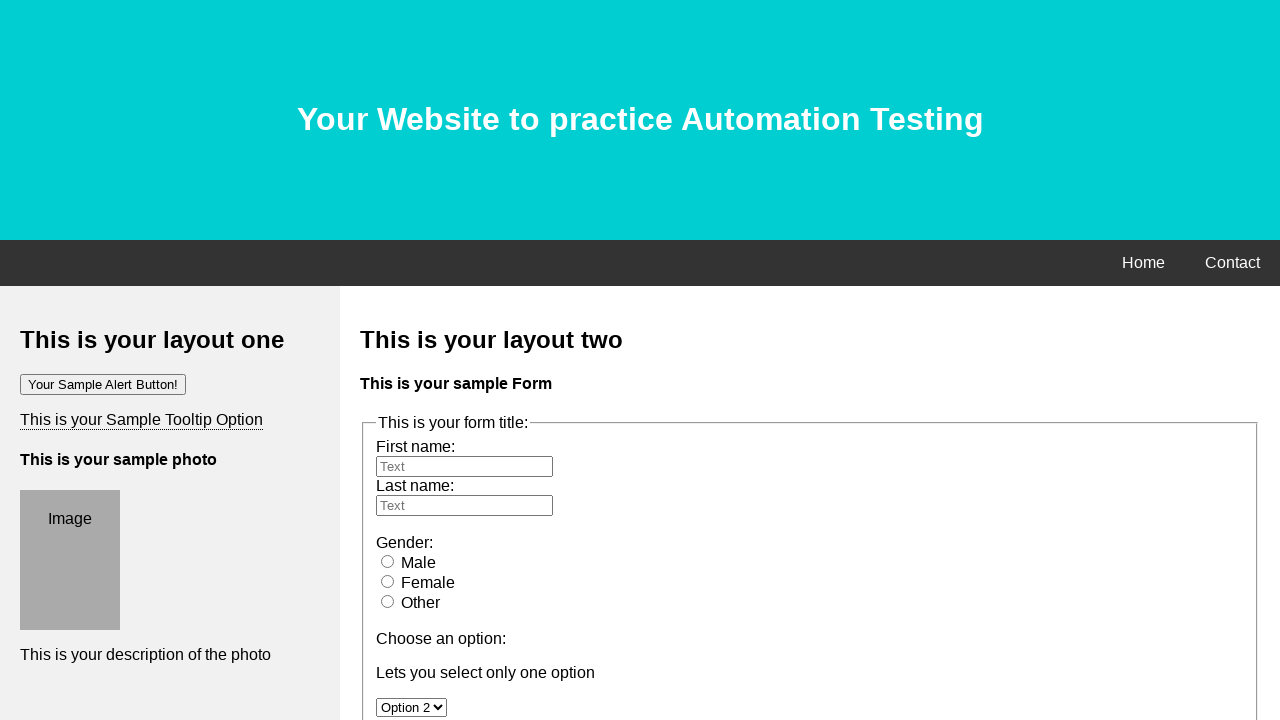

Waited 2 seconds after selecting by value
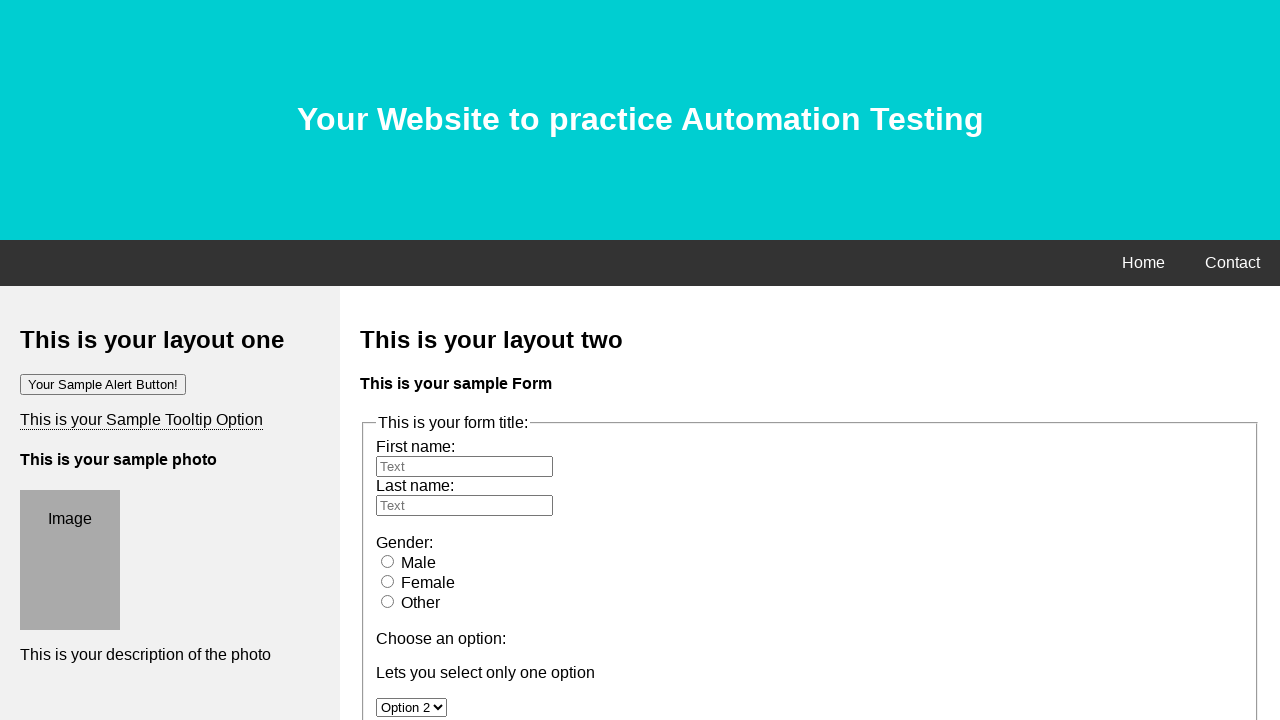

Selected dropdown option by visible text 'Option 3' on #option
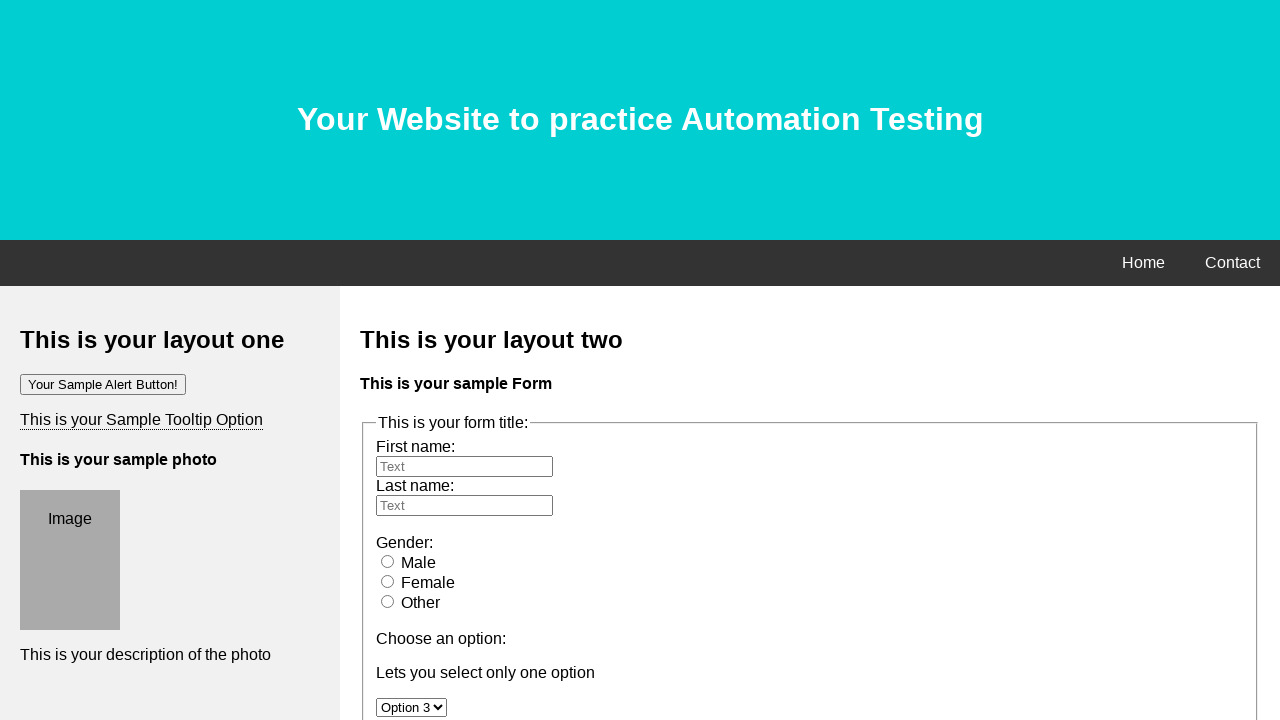

Waited 2 seconds after selecting by visible text
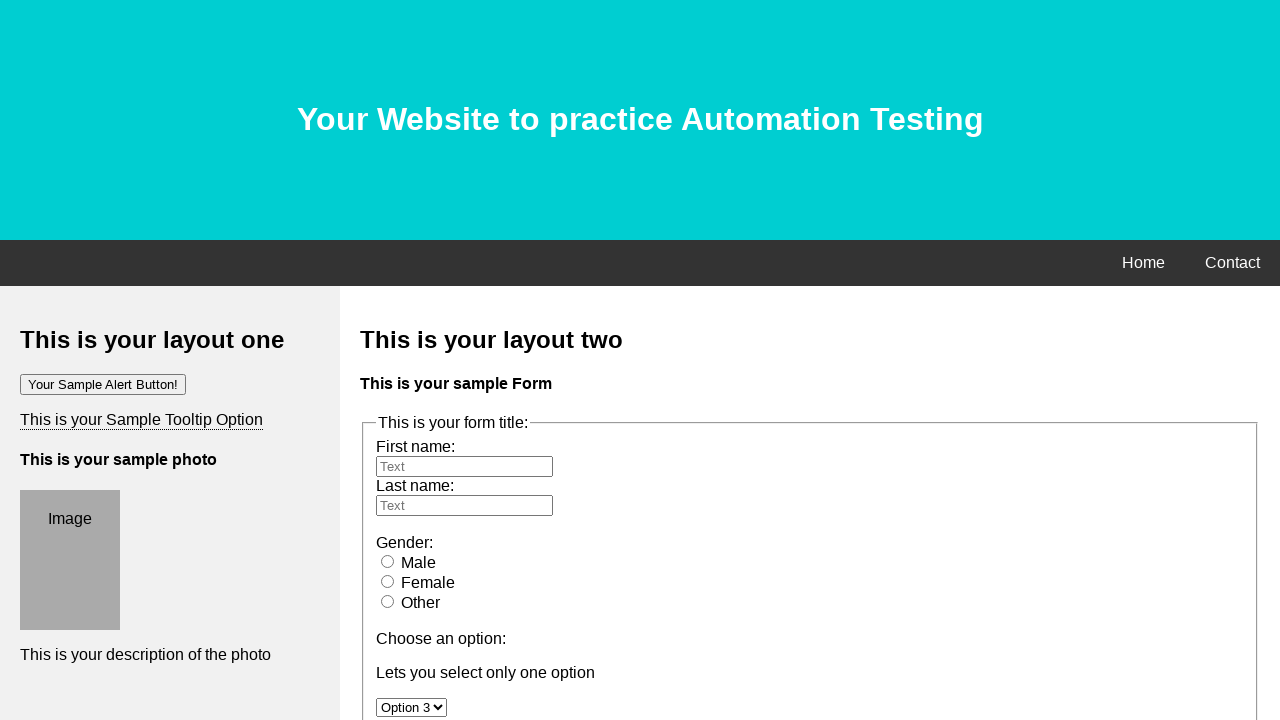

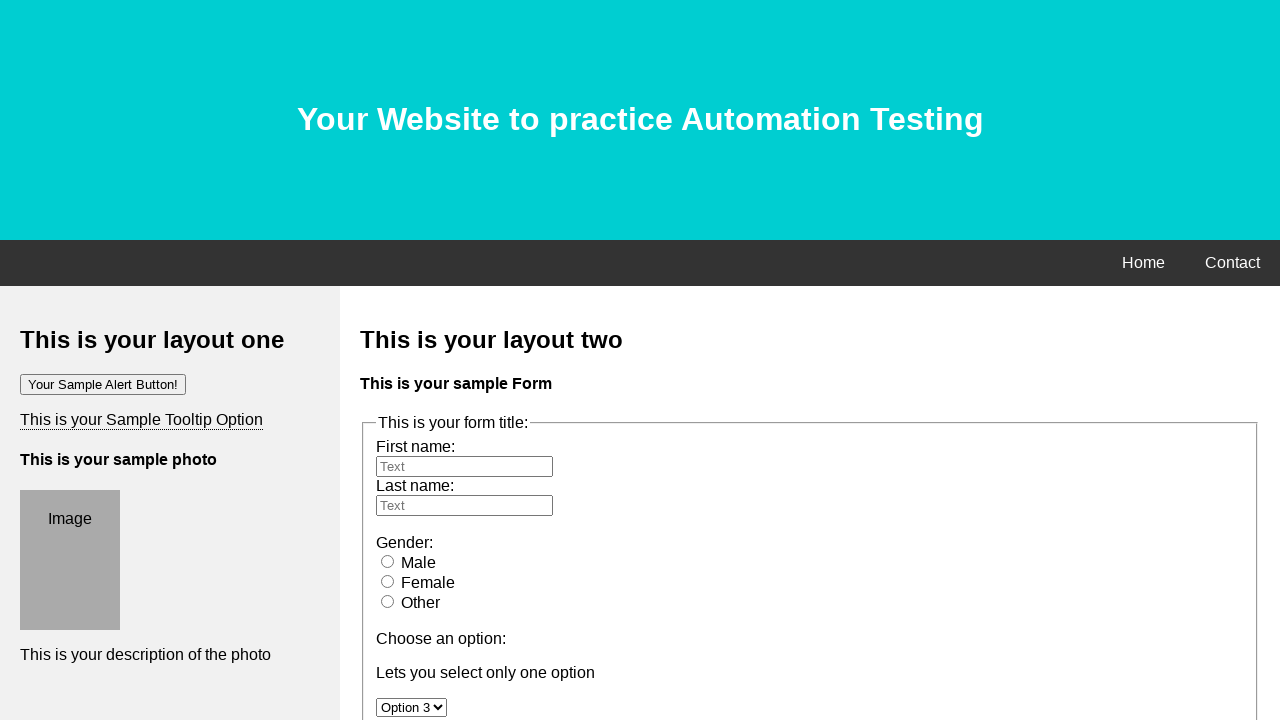